Tests iframe handling by switching to an iframe, clicking a button that triggers a JavaScript prompt, accepting the prompt dialog, and reading the output text

Starting URL: https://www.w3schools.com/js/tryit.asp?filename=tryjs_prompt

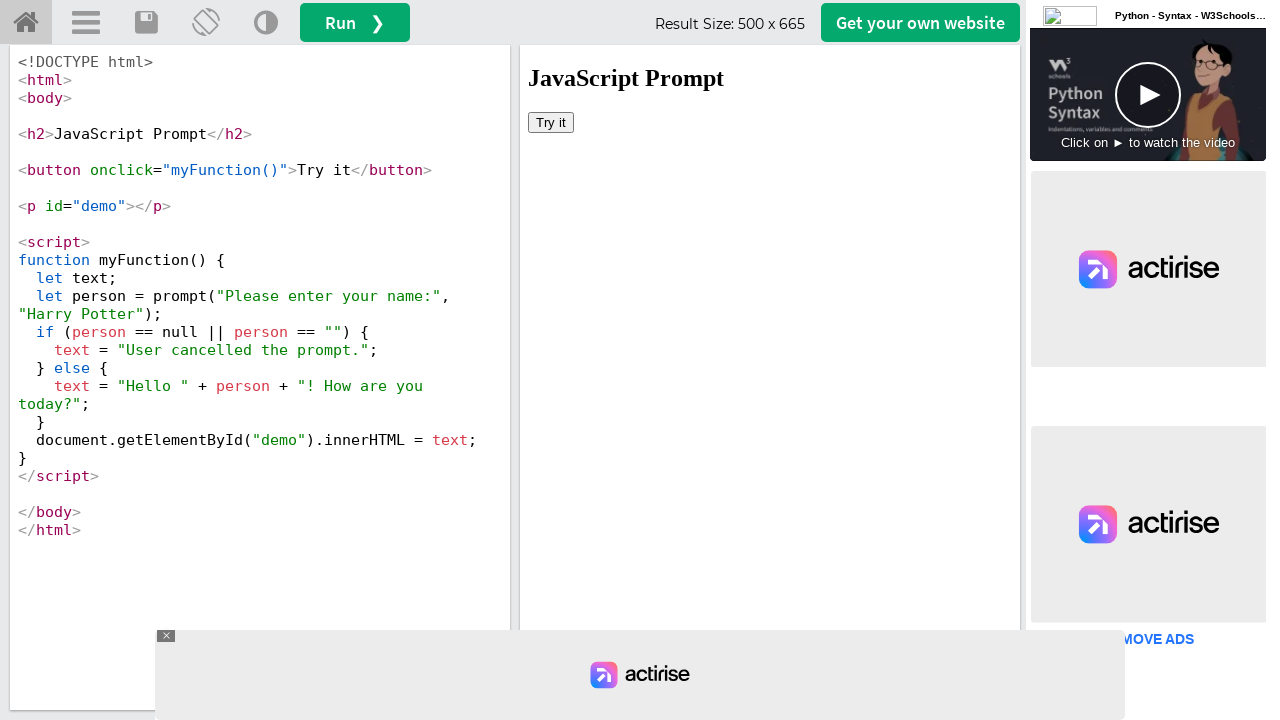

Located iframe with id 'iframeResult'
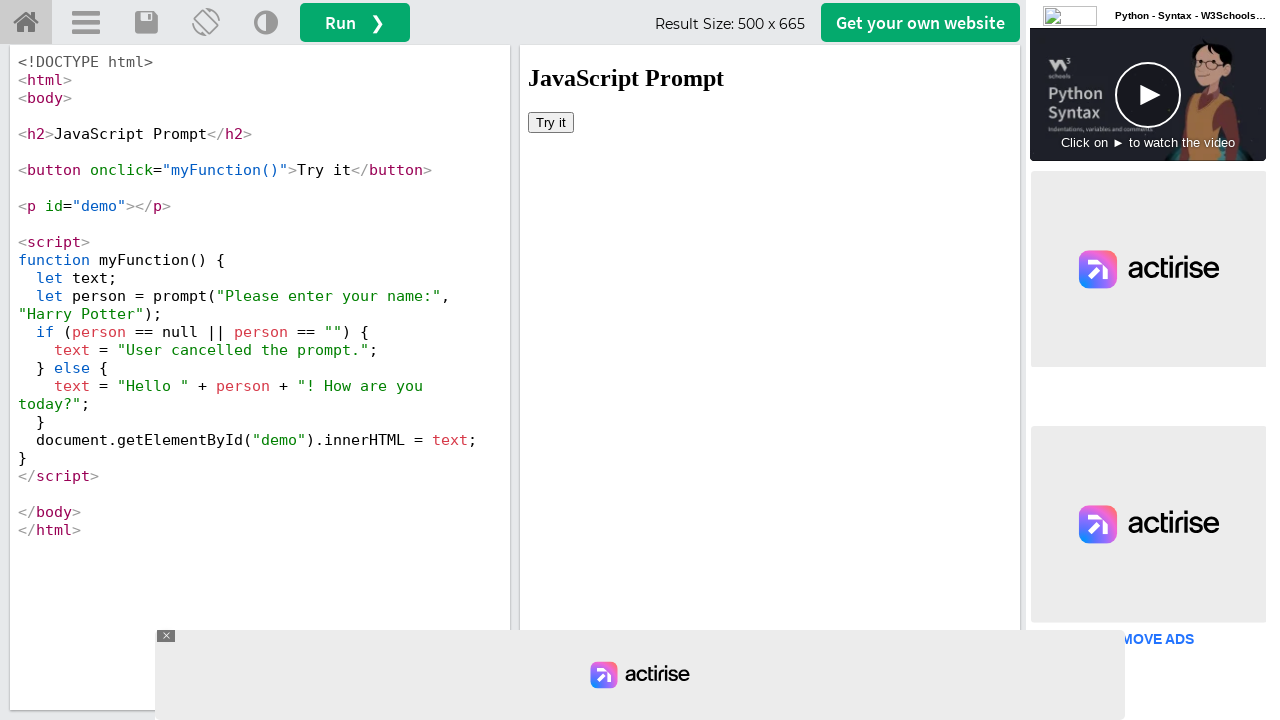

Clicked button inside iframe to trigger JavaScript prompt at (551, 122) on #iframeResult >> internal:control=enter-frame >> button
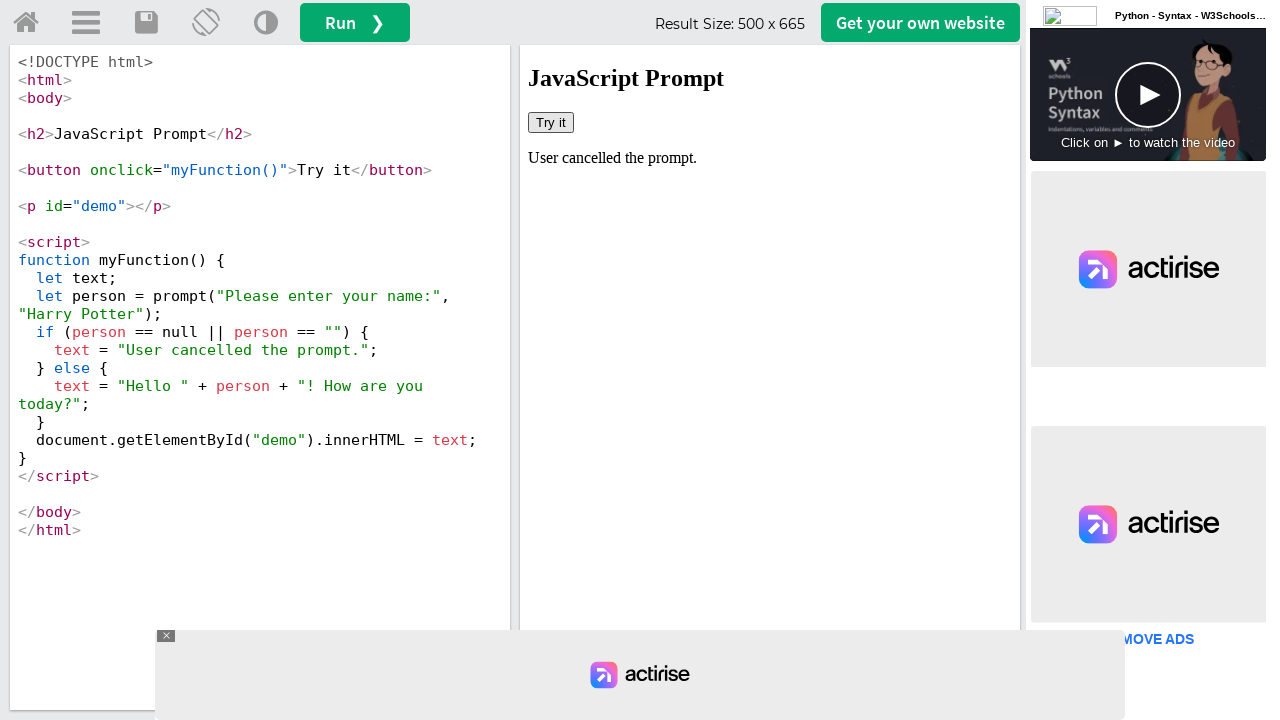

Set up dialog handler to accept JavaScript prompt
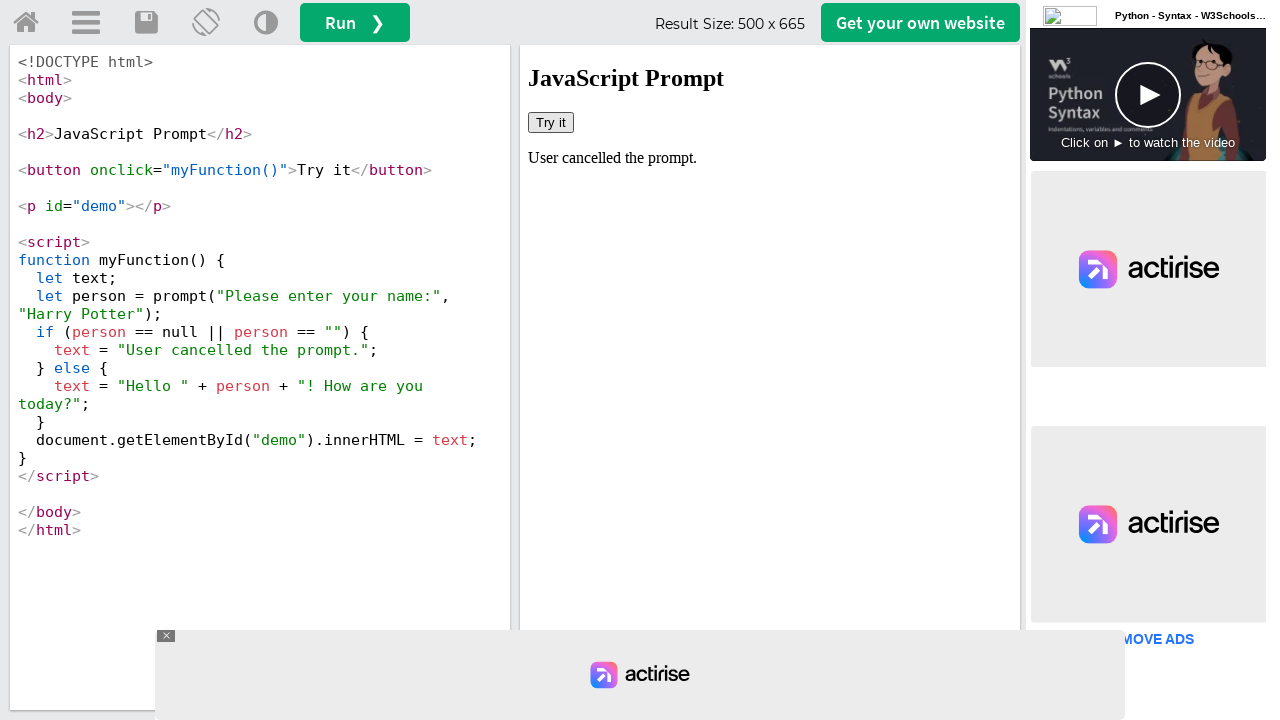

Output text element appeared in iframe after accepting prompt
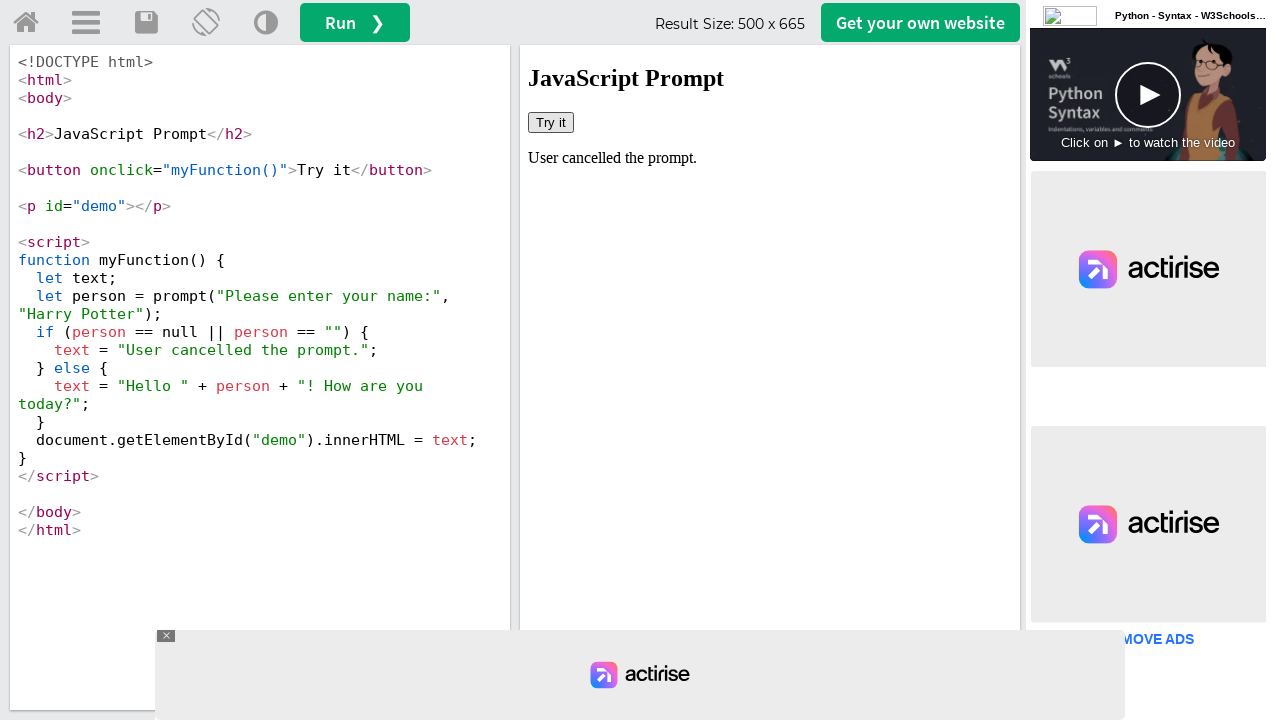

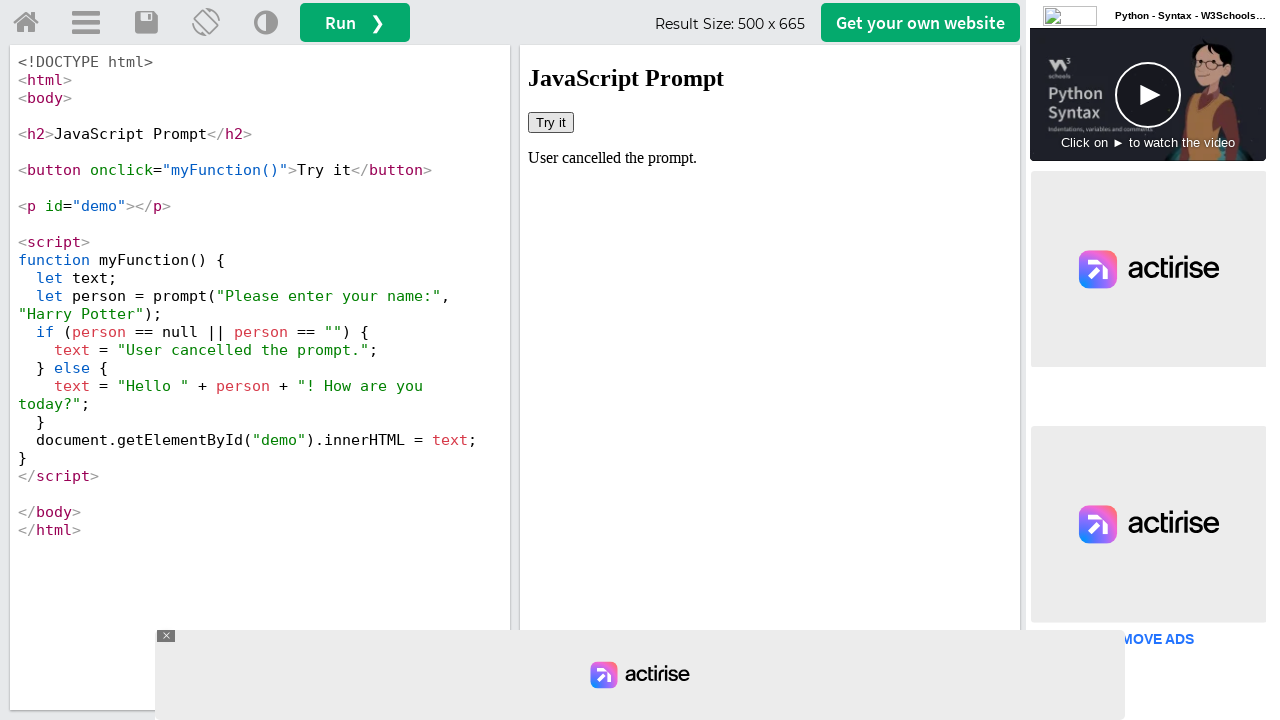